Tests window switching functionality by opening a new window, switching to it, and then switching back to the parent window

Starting URL: https://the-internet.herokuapp.com/

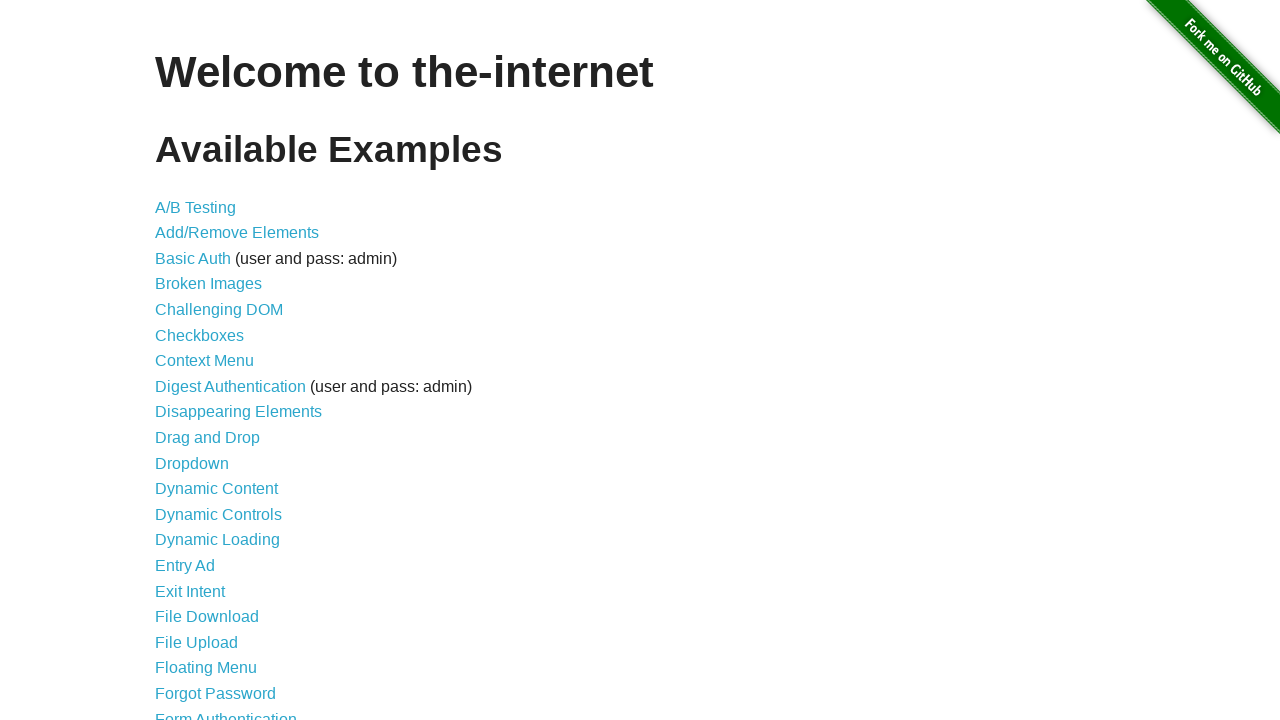

Clicked on 'Multiple Windows' link at (218, 369) on xpath=//a[contains(text(),'Multiple Windows')]
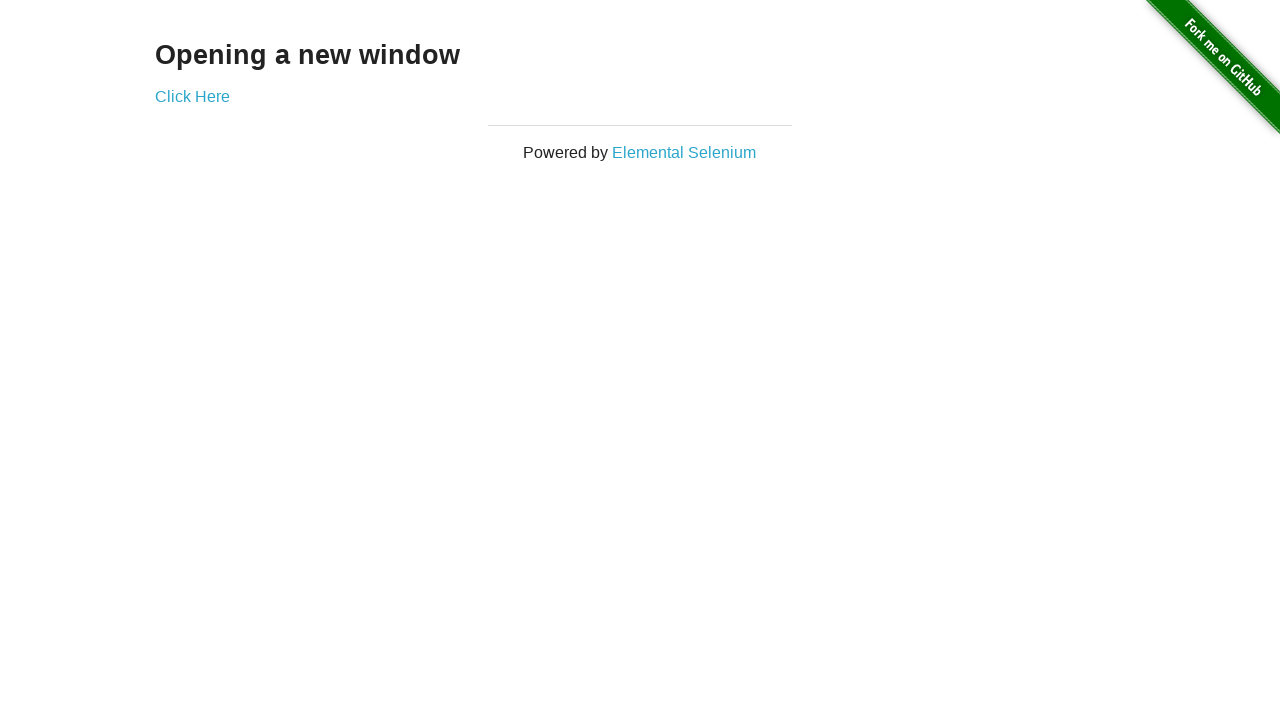

Stored reference to main page
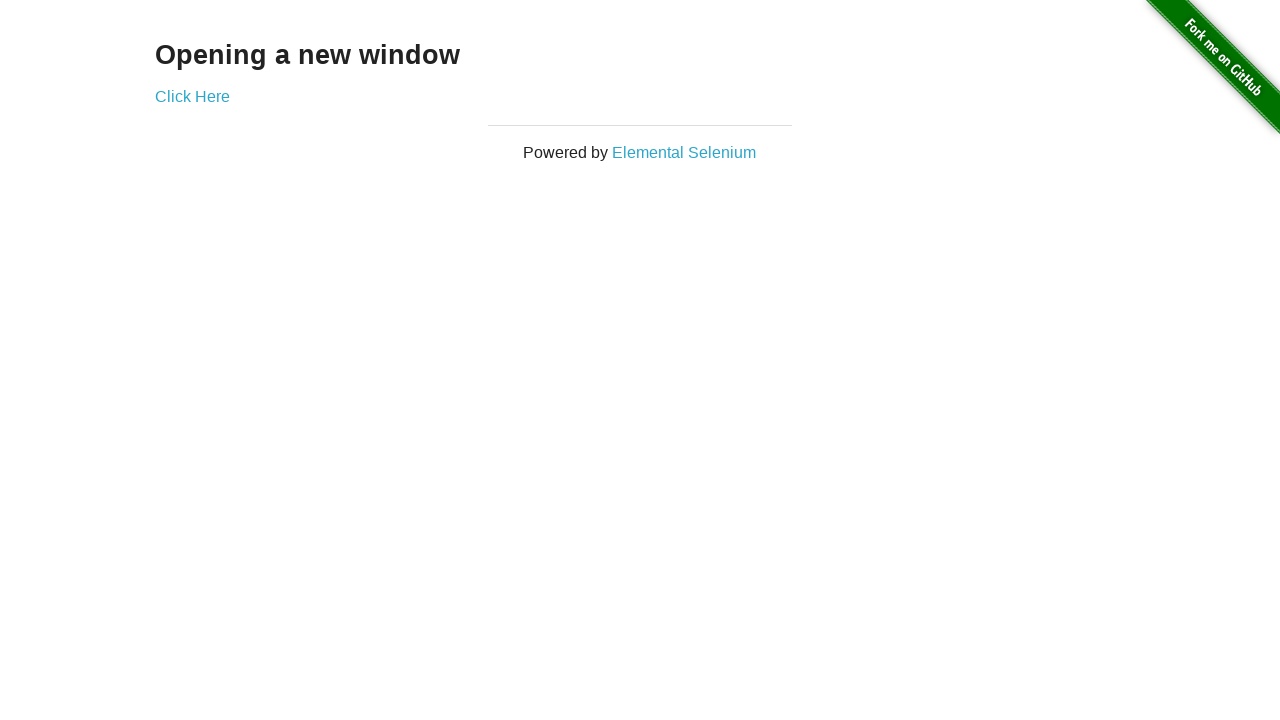

Clicked 'Click Here' link to open new window at (192, 96) on xpath=//a[contains(text(),'Click Here')]
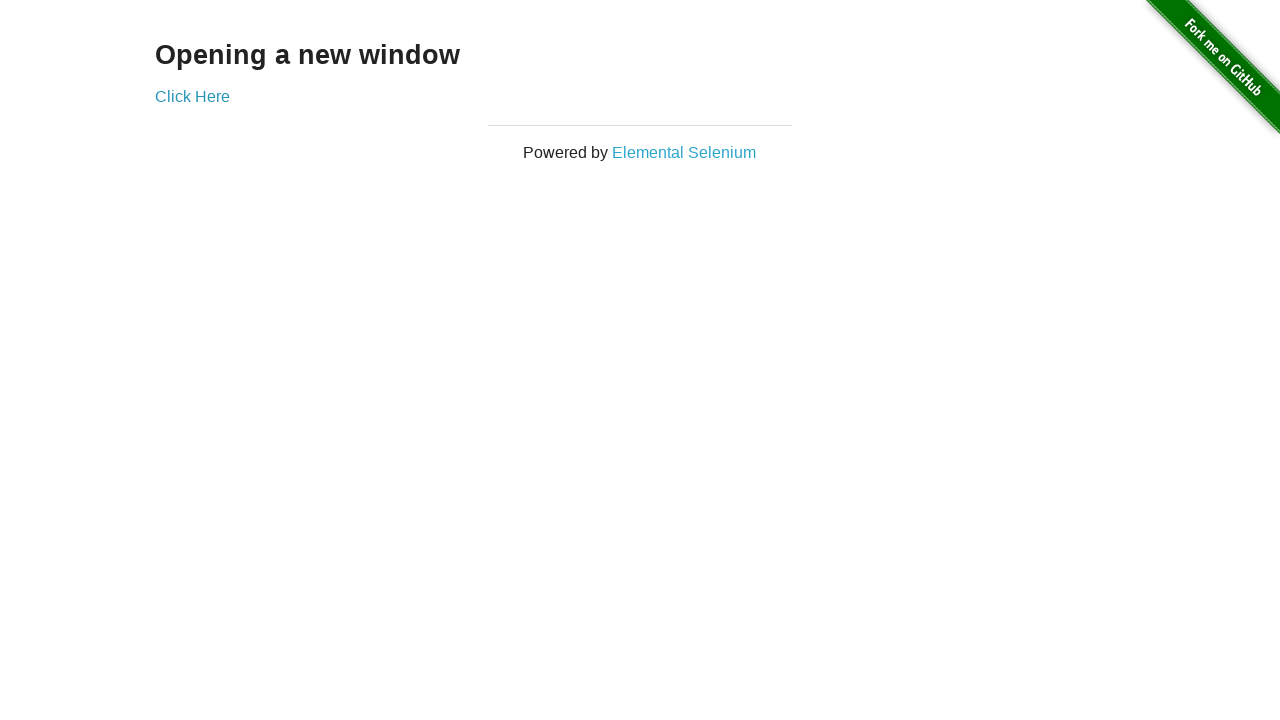

New popup window opened and captured
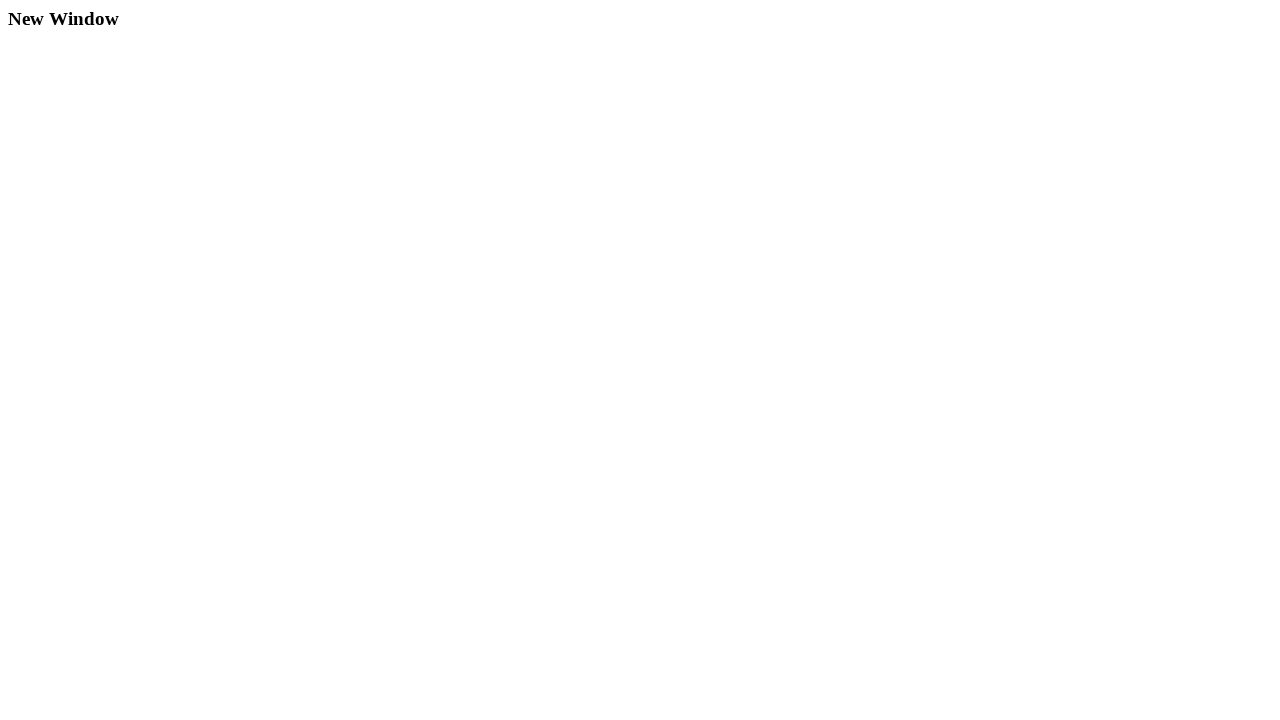

Verified 'New Window' heading is present in popup
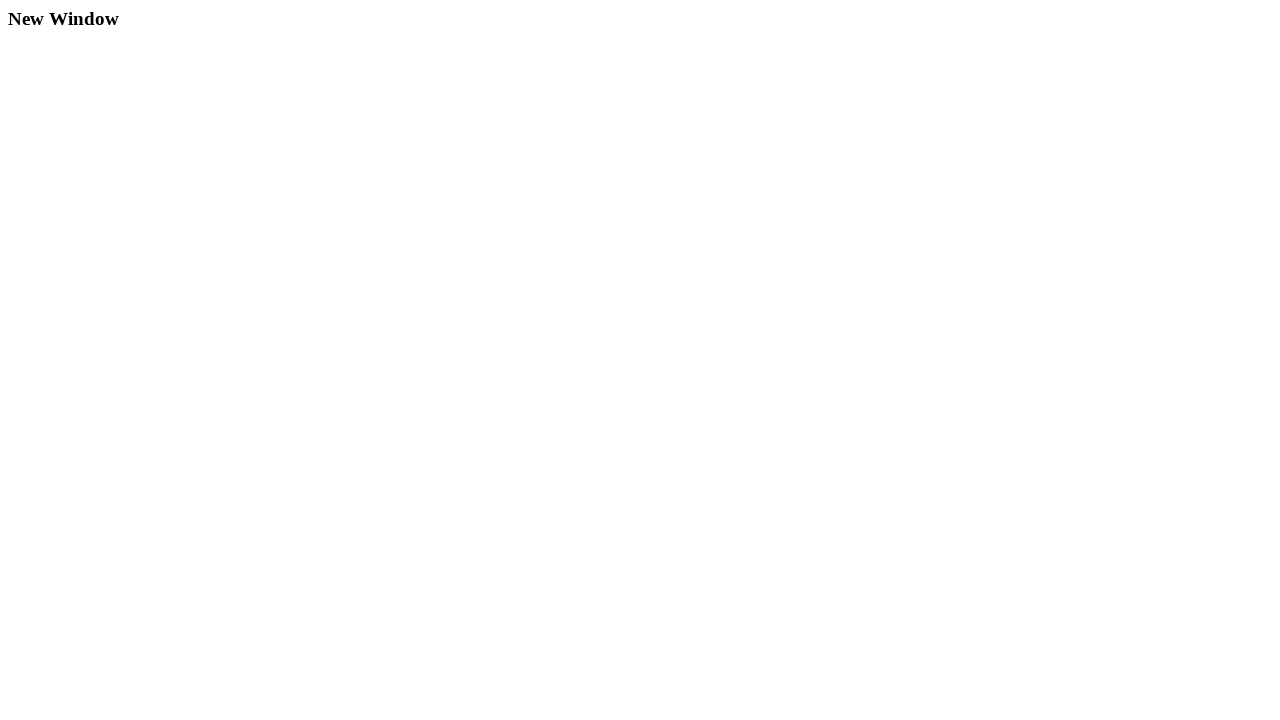

Switched back to main window and verified heading
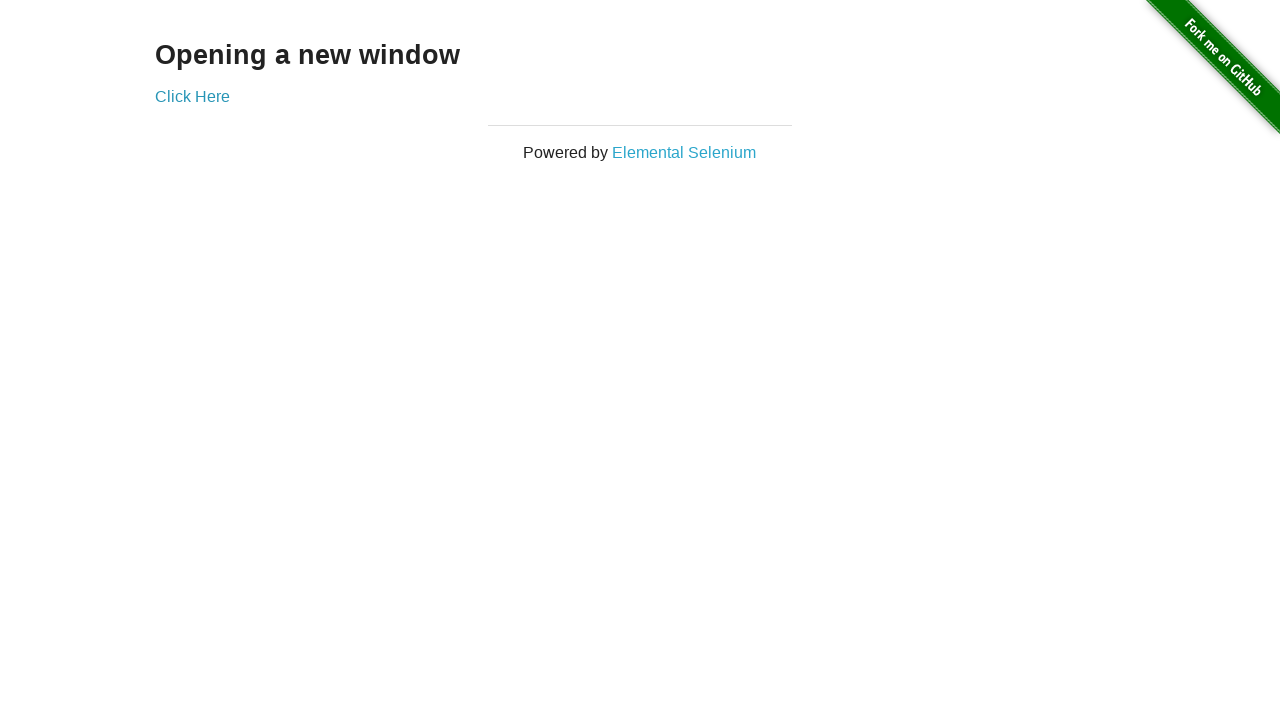

Closed the popup window
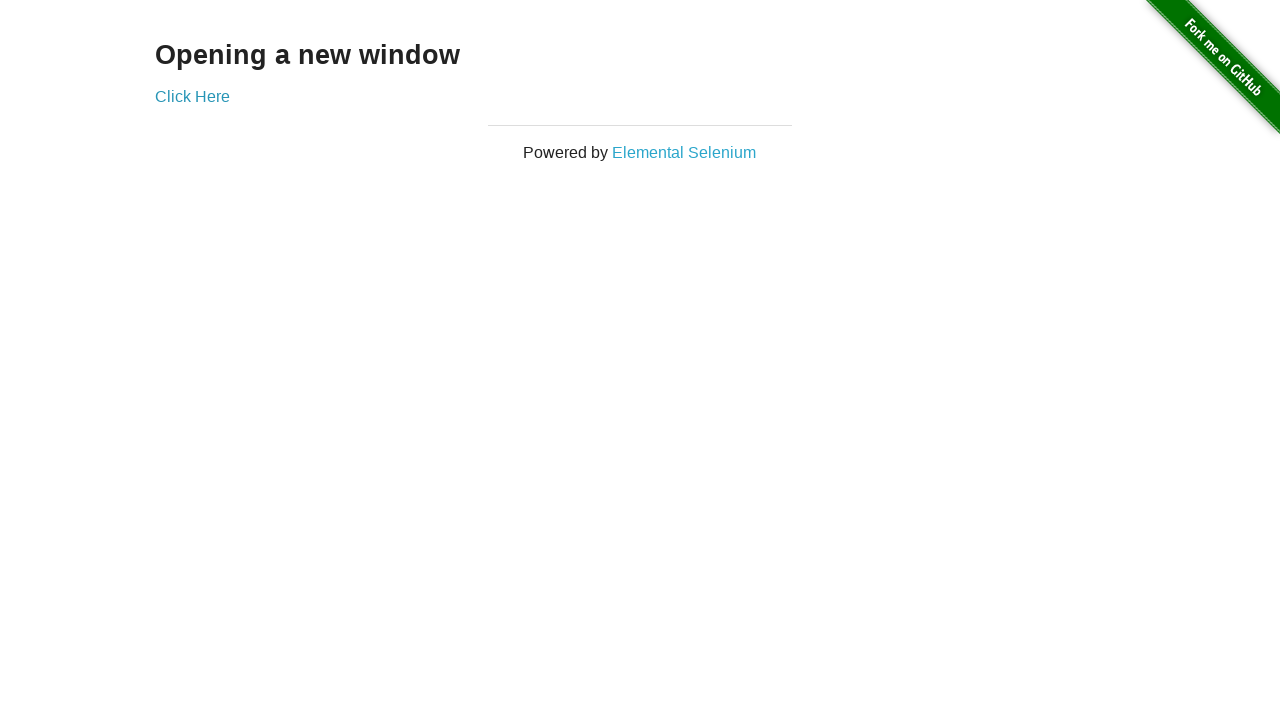

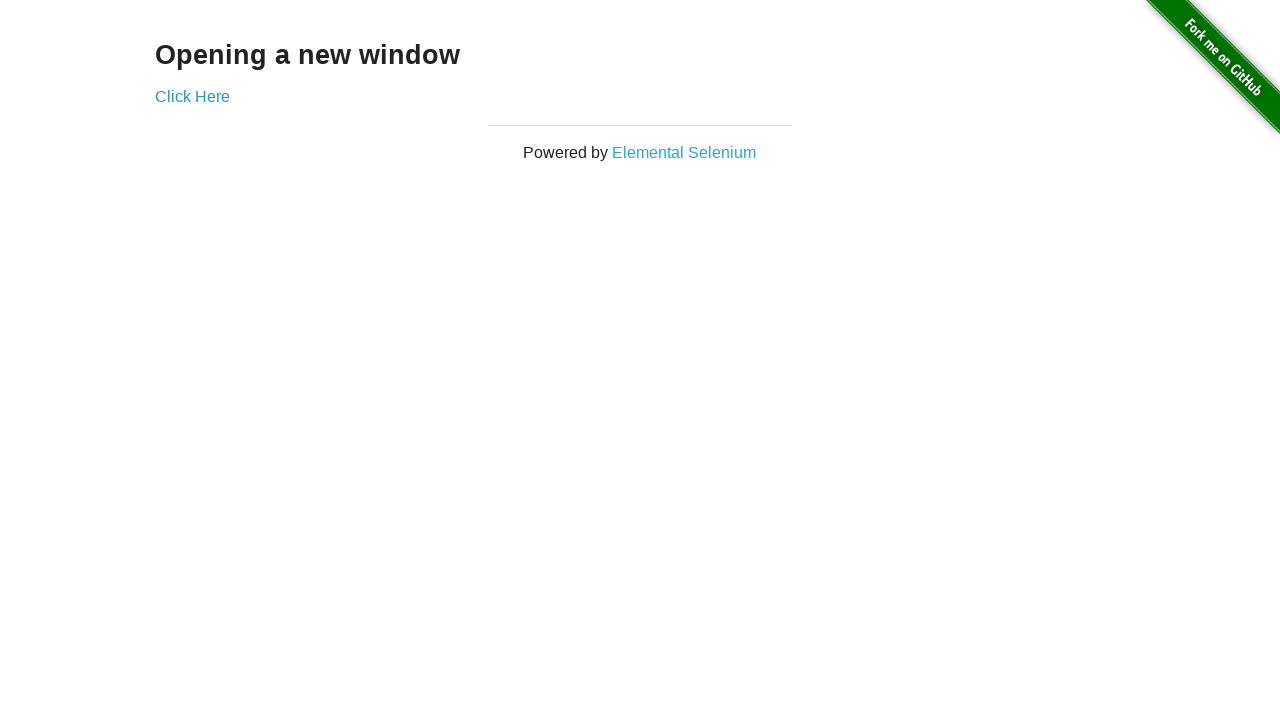